Tests JavaScript simple alert by clicking the JS Alert button, switching to the alert, and accepting it

Starting URL: https://the-internet.herokuapp.com/javascript_alerts

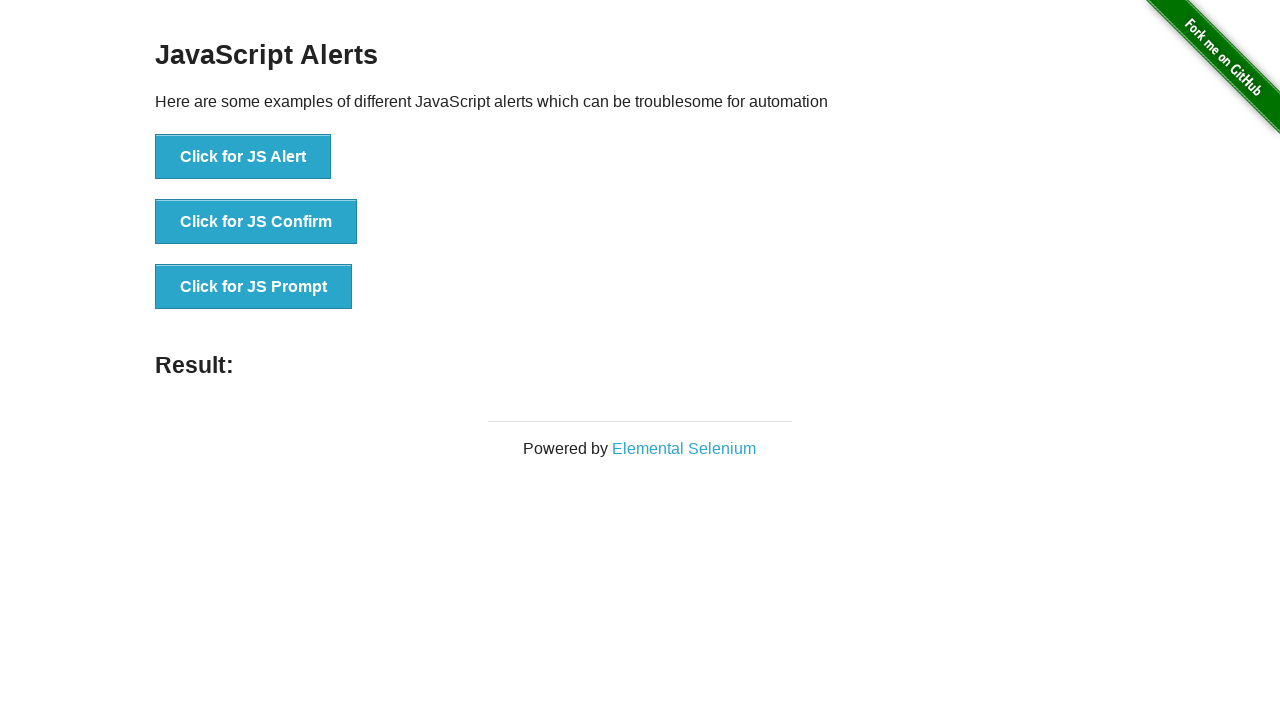

Clicked the JS Alert button at (243, 157) on xpath=//*[@id='content']/div/ul/li[1]/button
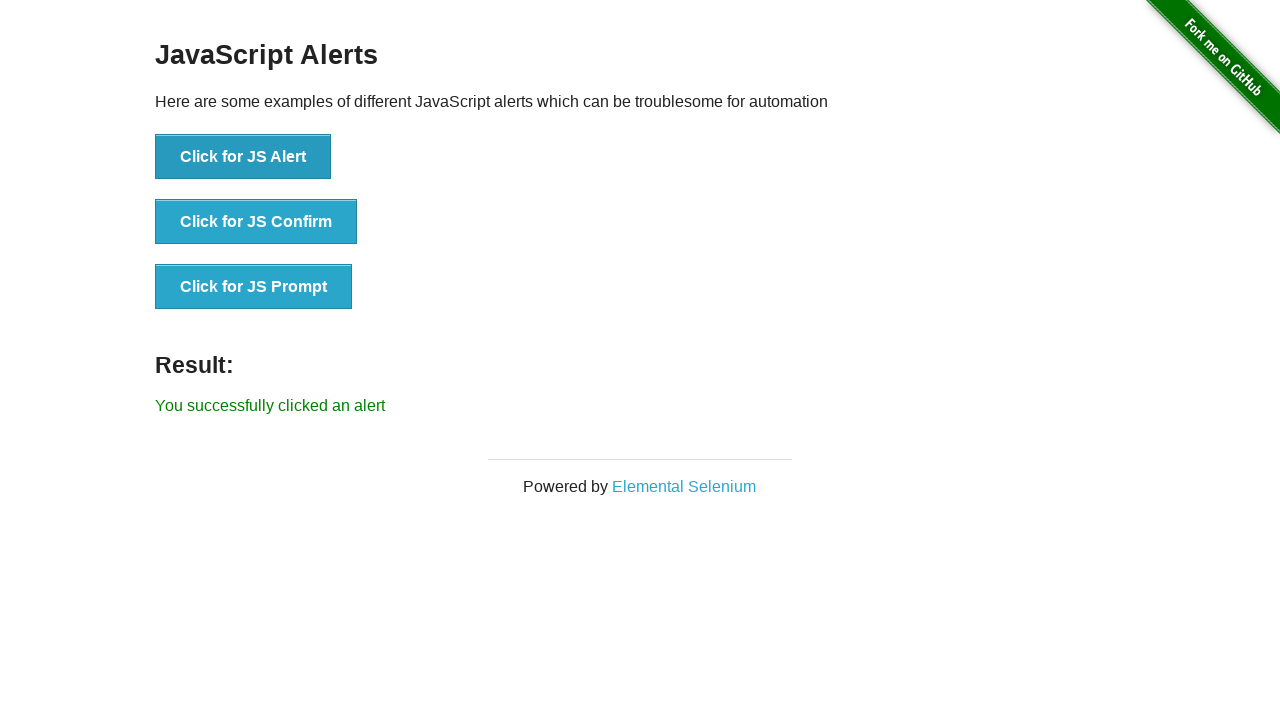

Set up dialog handler to accept alert
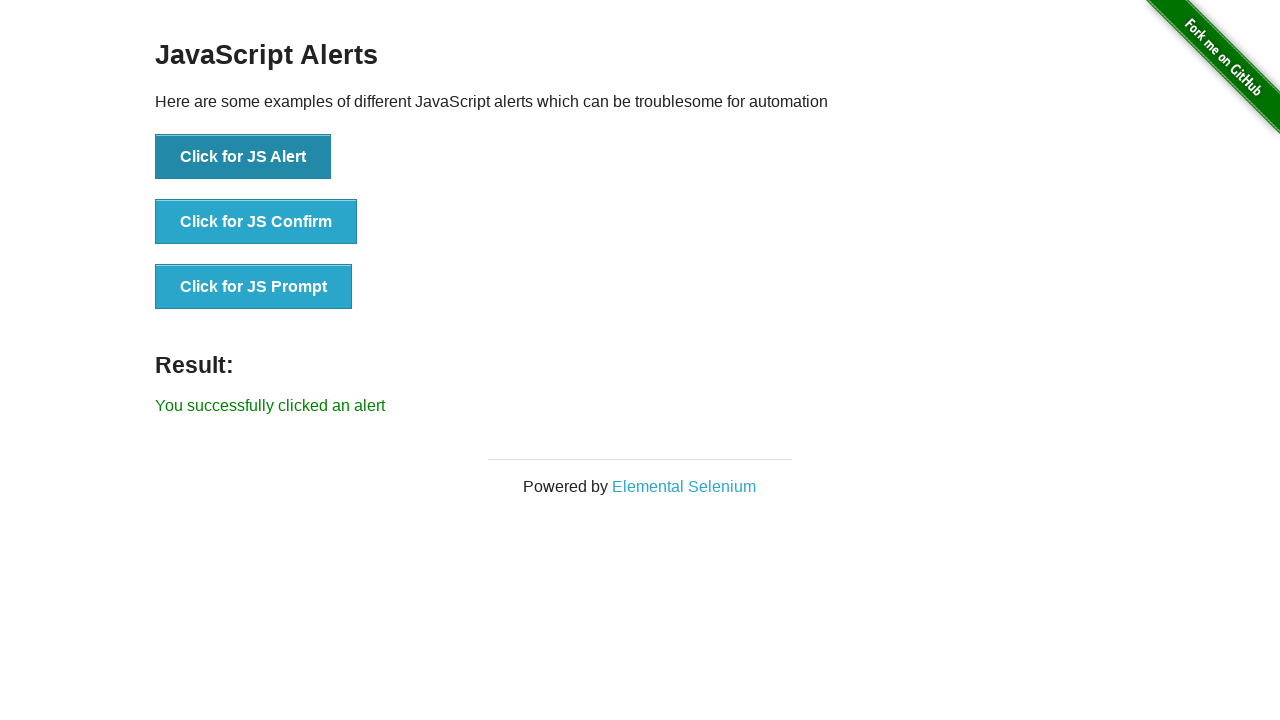

Alert was accepted and result text appeared
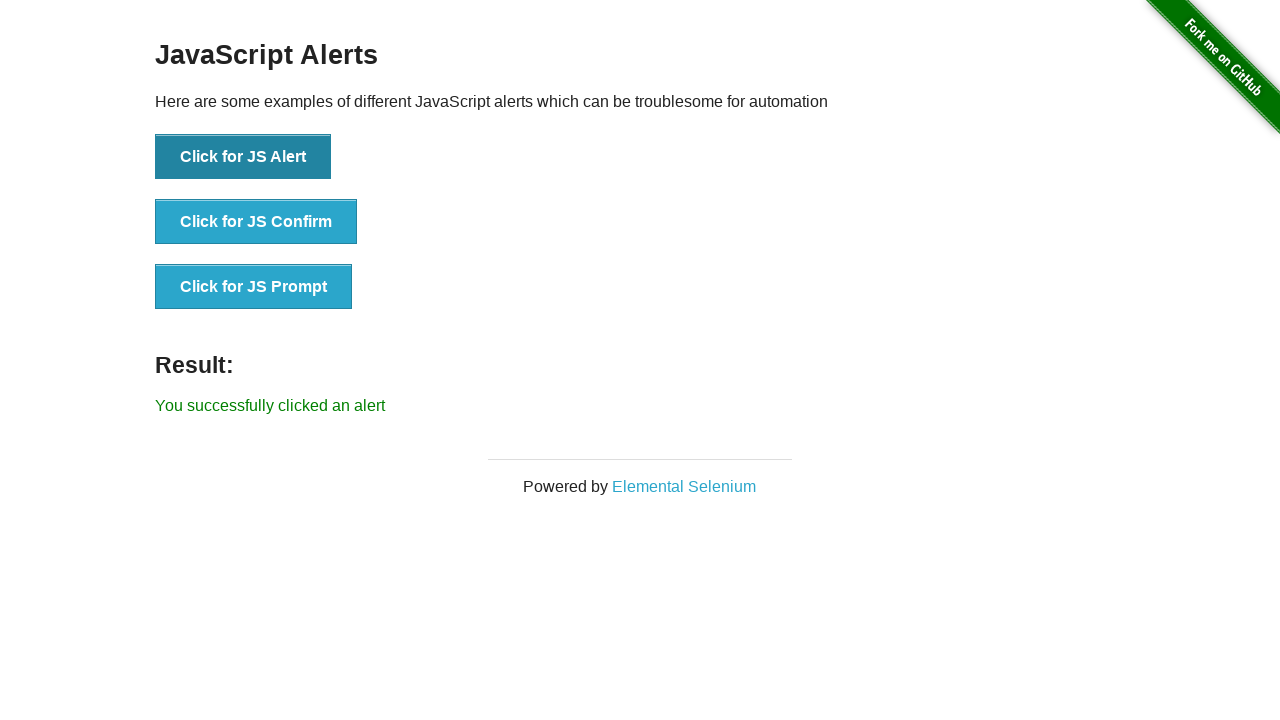

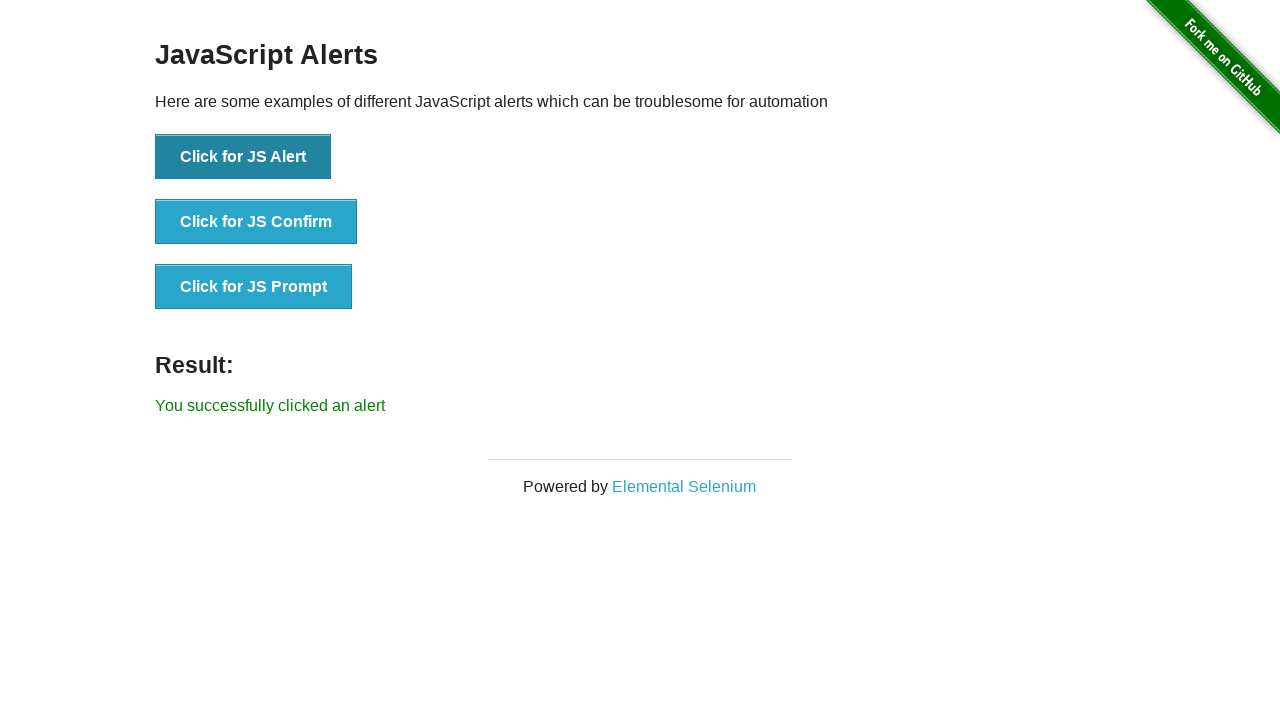